Tests JavaScript alert prompt handling by triggering a prompt, entering text, accepting it, and verifying the result

Starting URL: https://the-internet.herokuapp.com/javascript_alerts

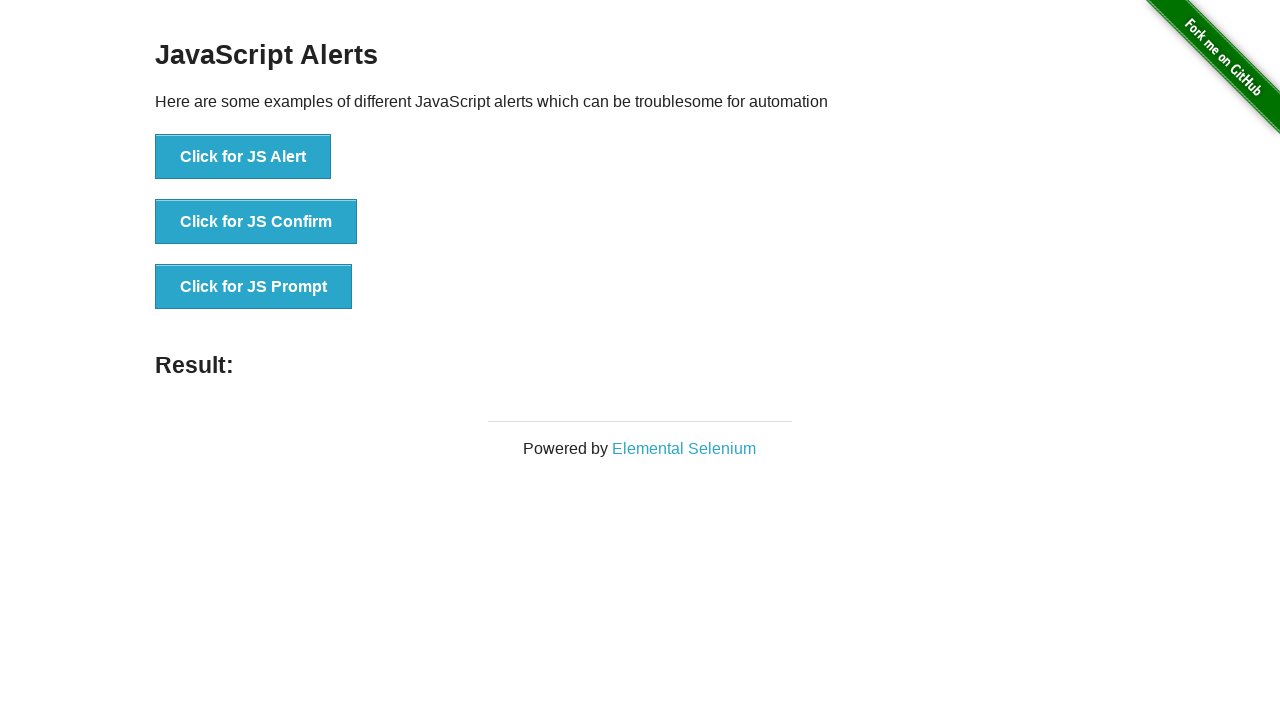

Clicked button to trigger JavaScript prompt at (254, 287) on xpath=//button[normalize-space()='Click for JS Prompt']
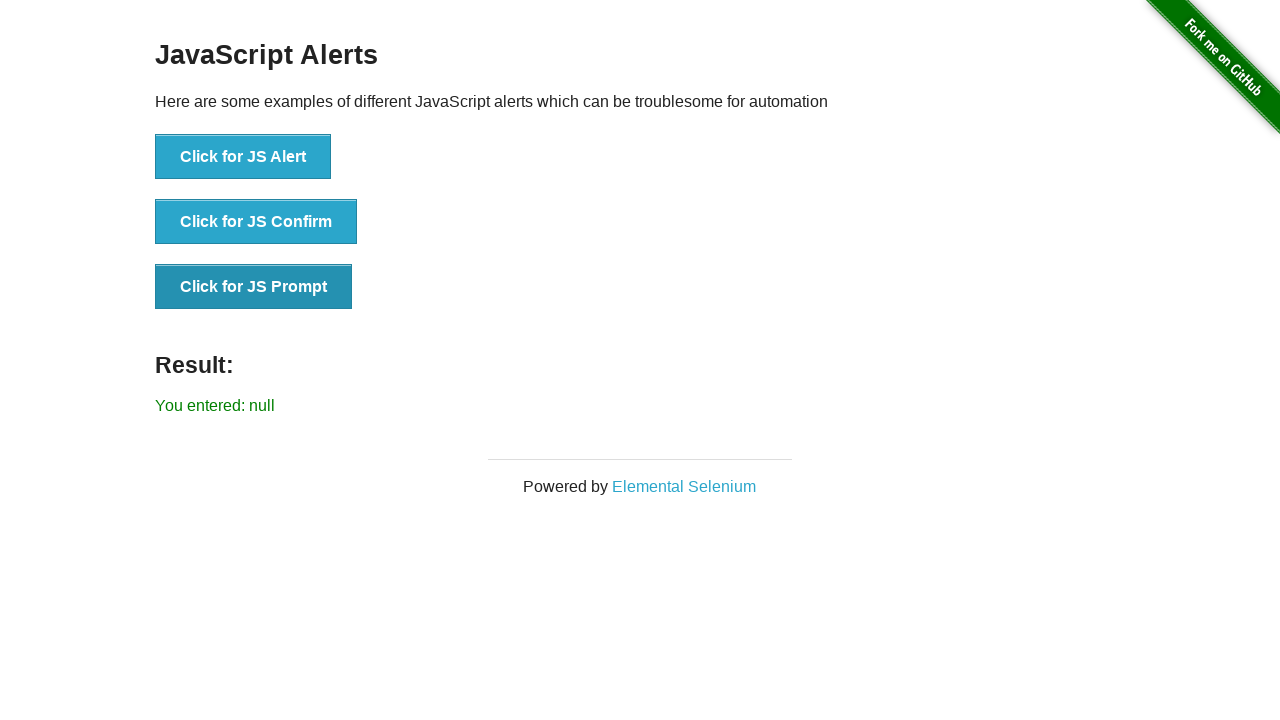

Set up dialog handler to accept prompt with text 'Welcome'
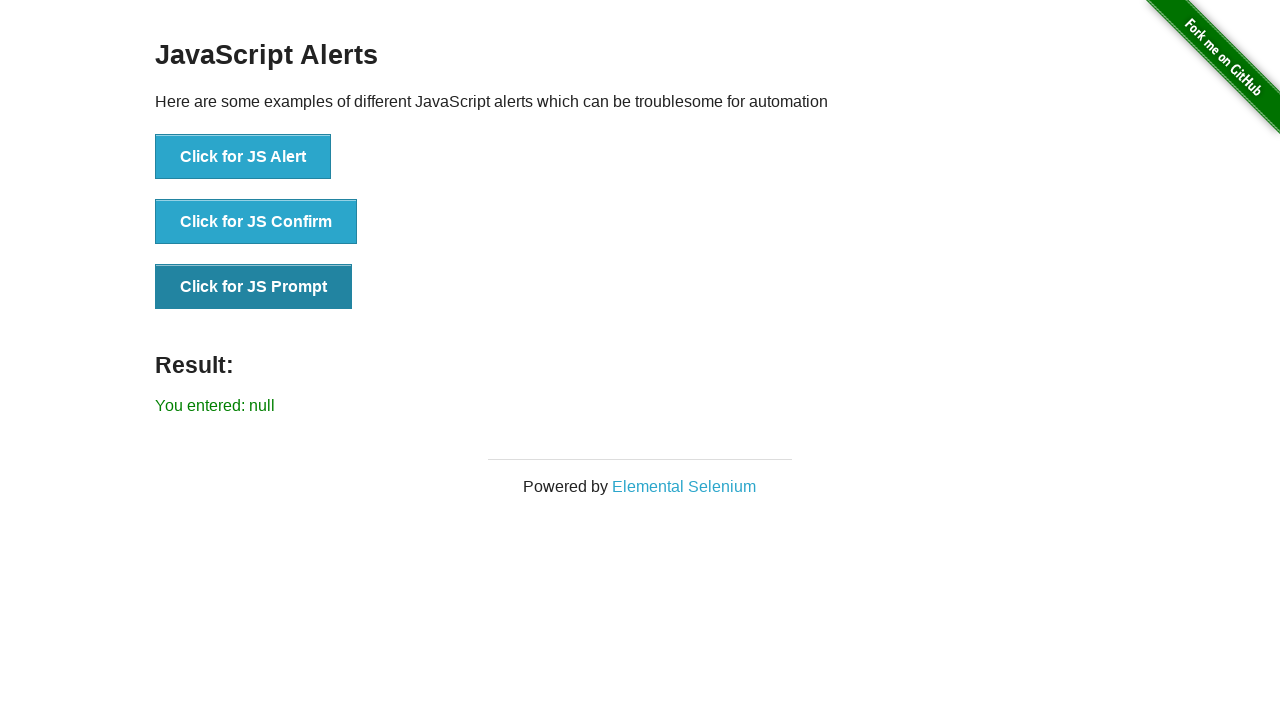

Located result element
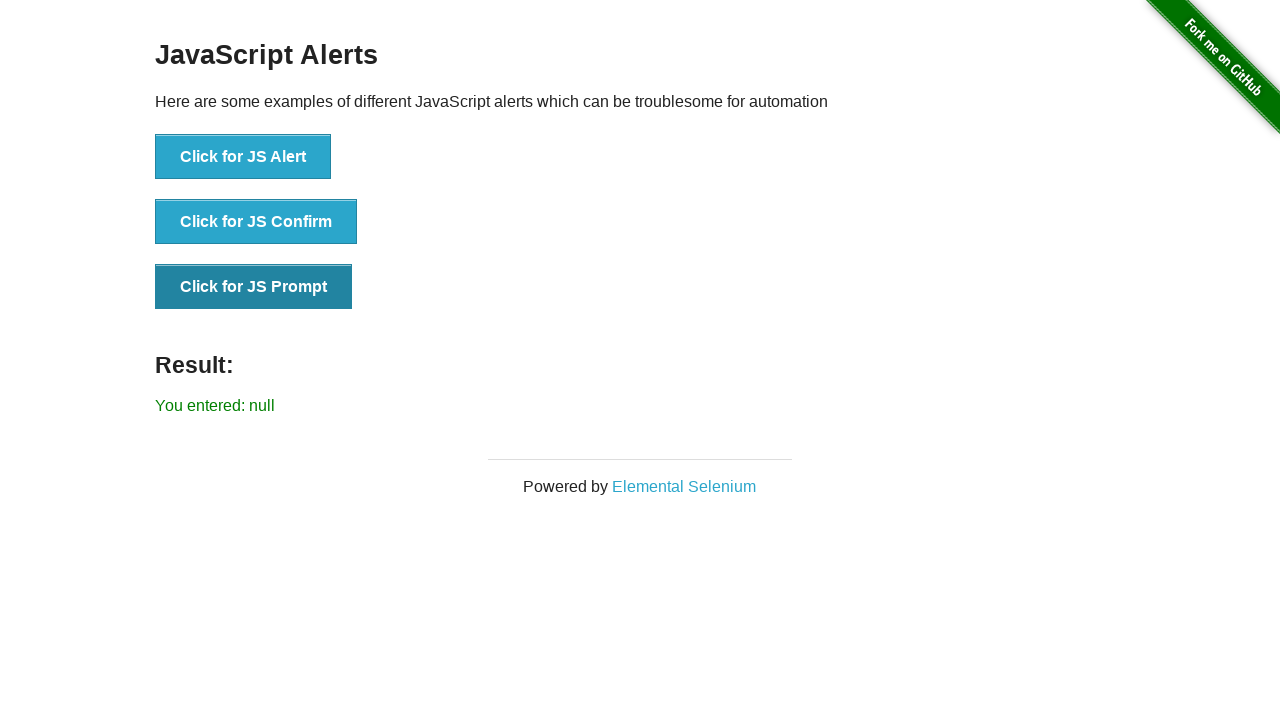

Retrieved result text content
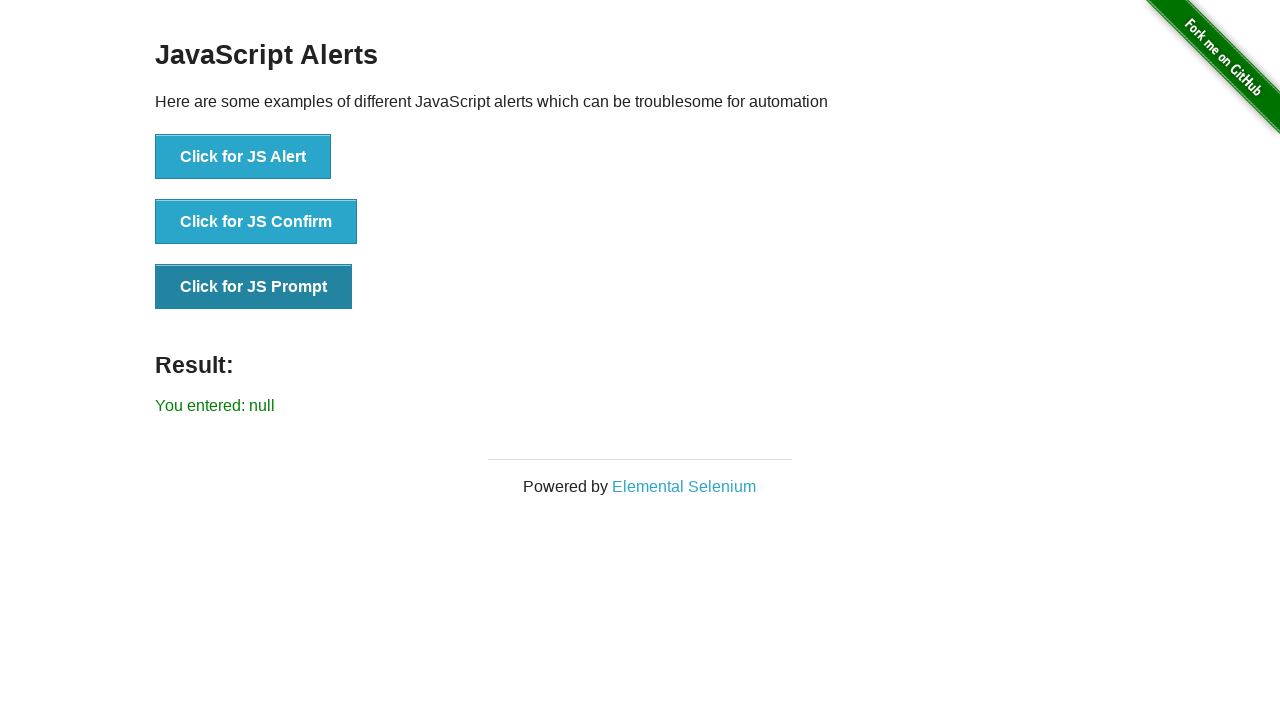

Verified result text: You entered: null
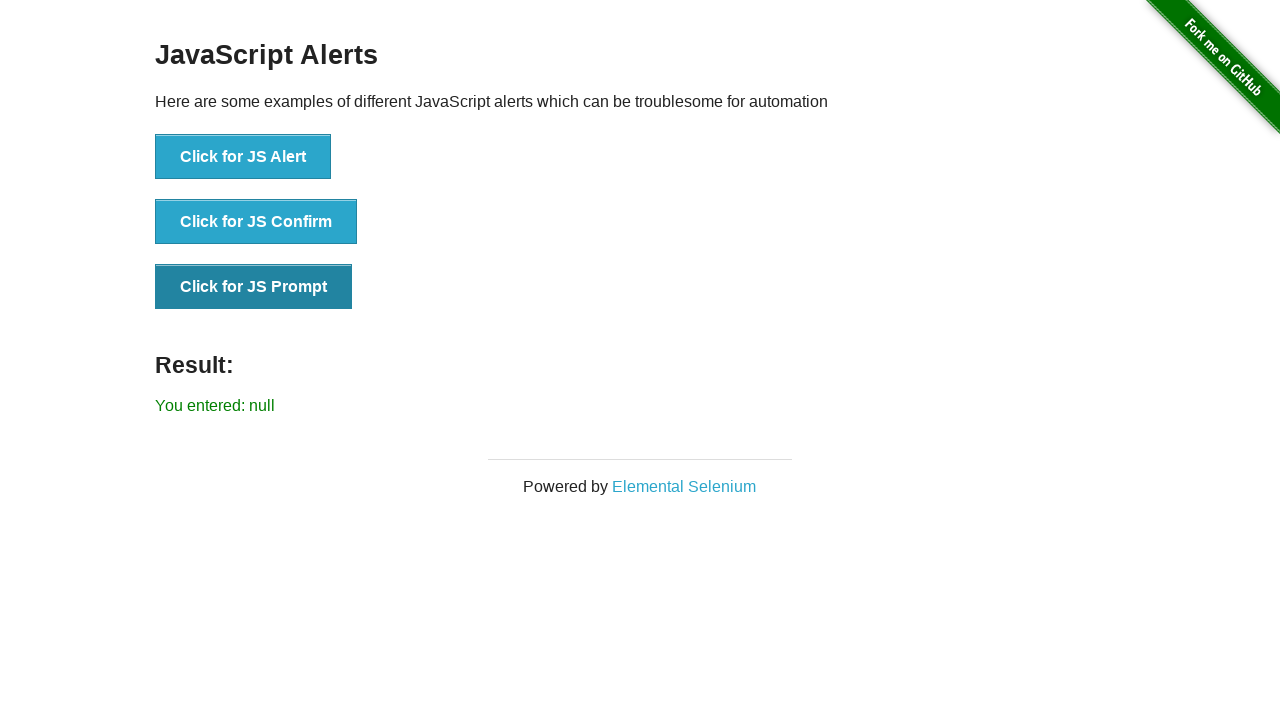

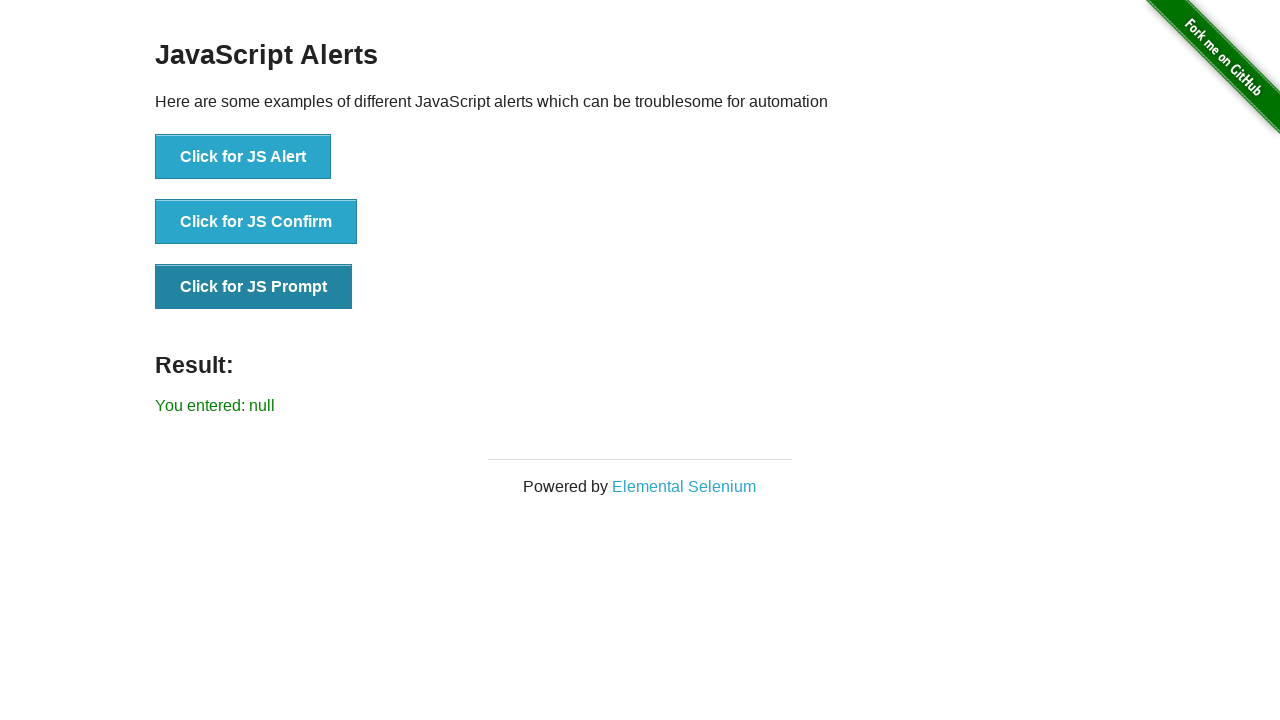